Tests hover functionality by hovering over a demo element and clicking on a practice option that appears in the popup

Starting URL: https://grotechminds.com/hoverover/

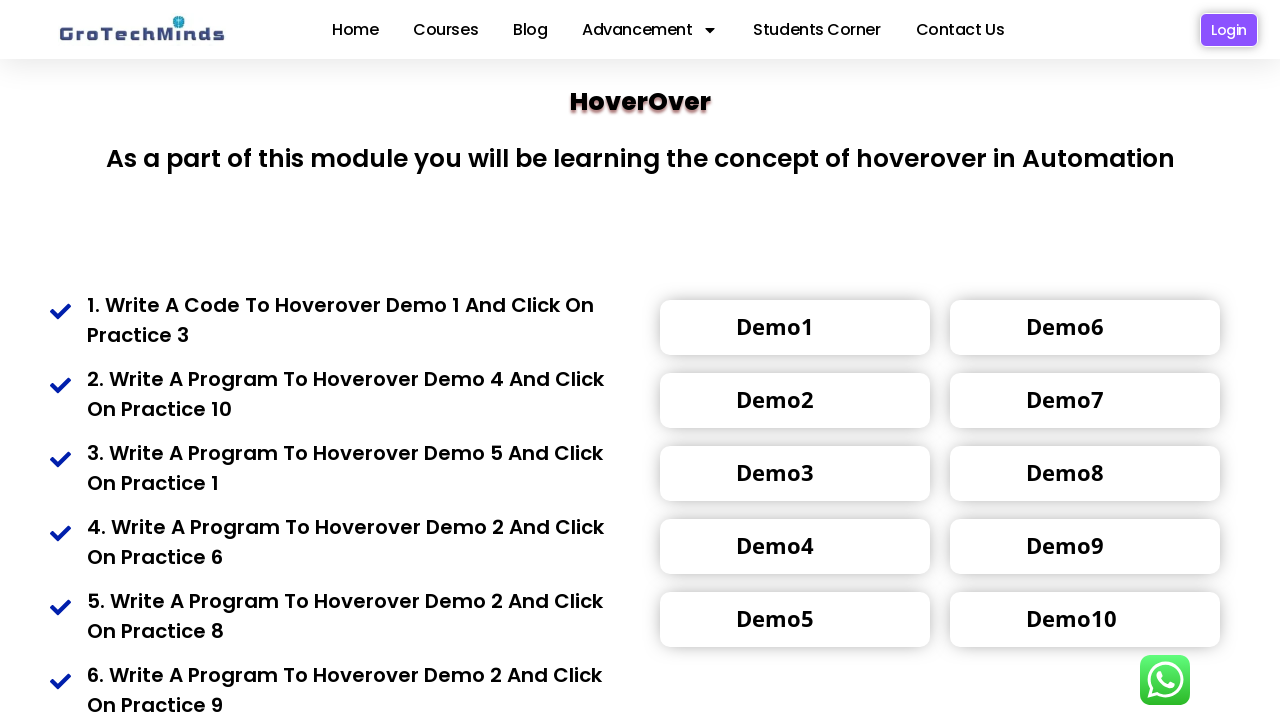

Hovered over the first demo element with class 'toolrip4' at (775, 326) on (//div[@class='toolrip4'])[1]
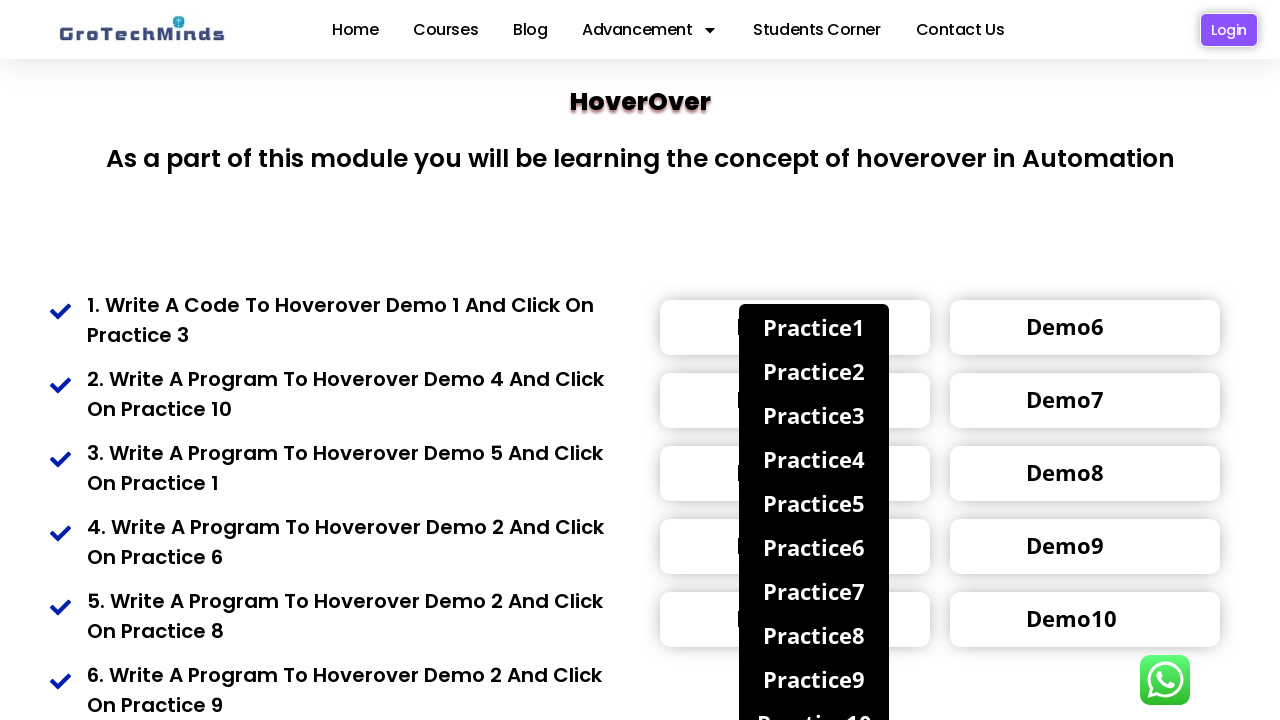

Waited for popup to appear
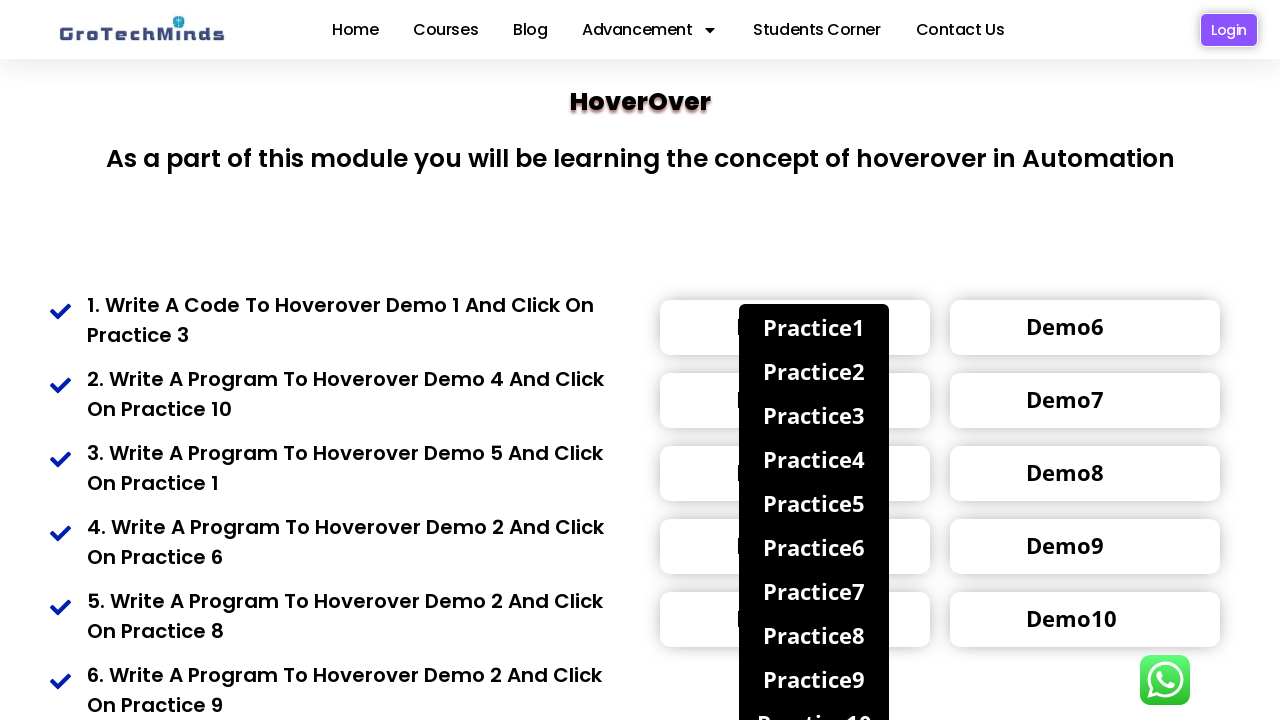

Clicked on practice option 3 in the popup at (814, 415) on (//div[@class='popup4'])[3]
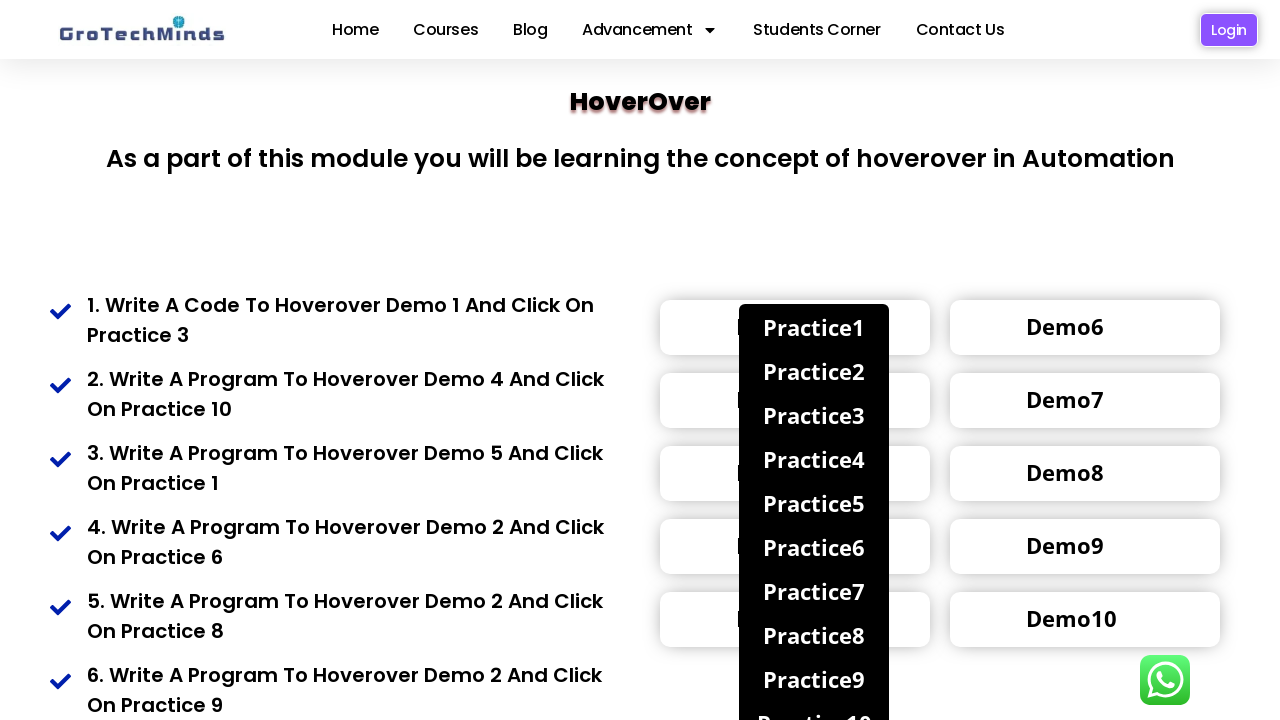

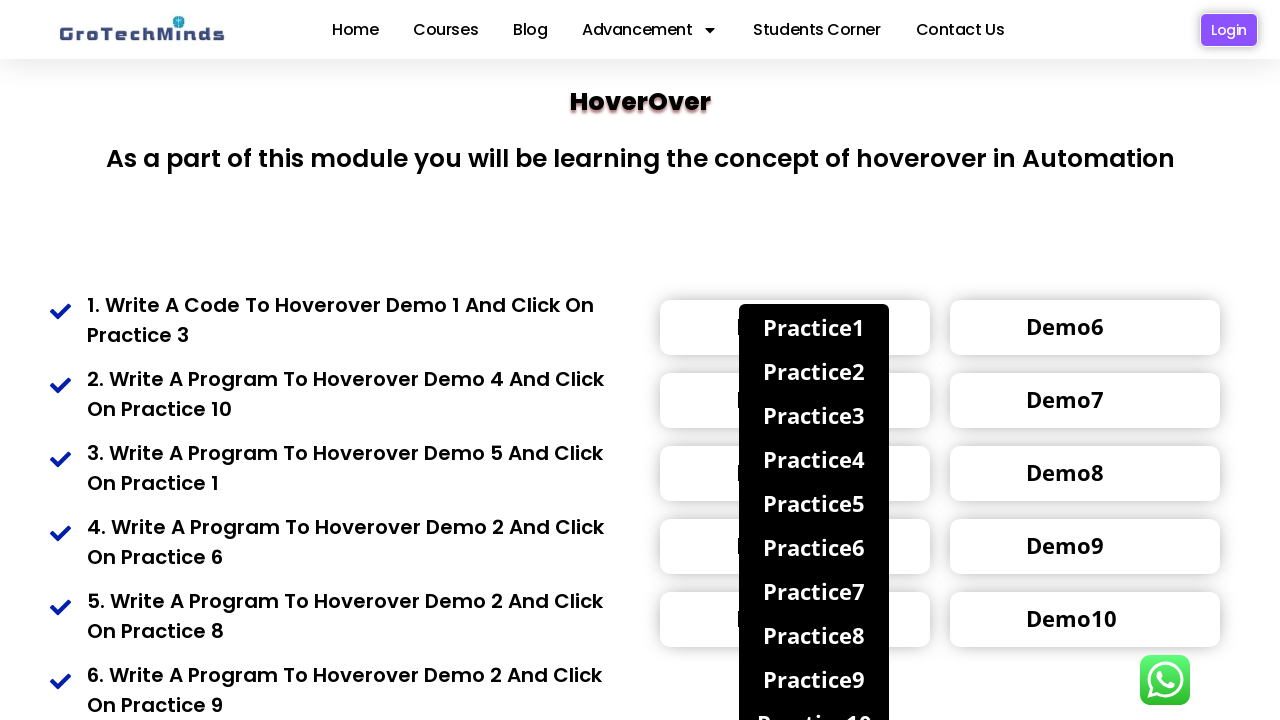